Tests successful registration by submitting the form with valid data and verifying the account is created.

Starting URL: http://217.74.37.176/?route=account/register&language=ru-ru

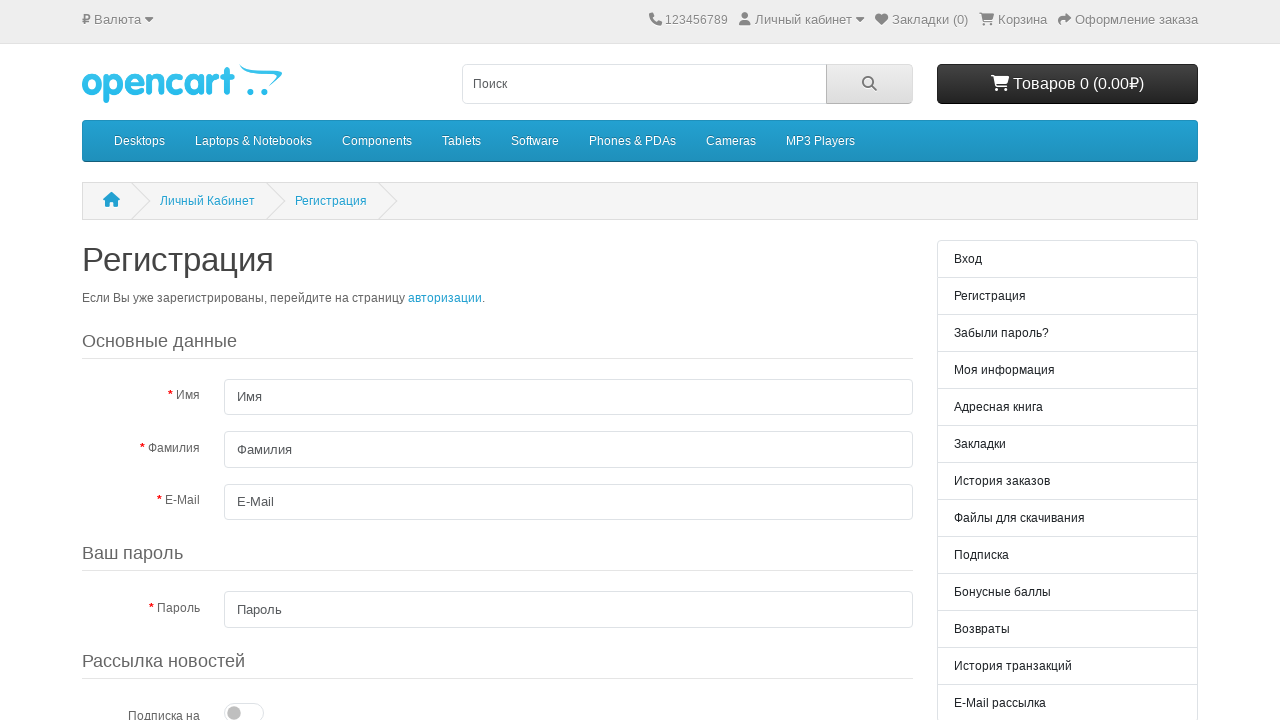

Scrolled down the page by 200px
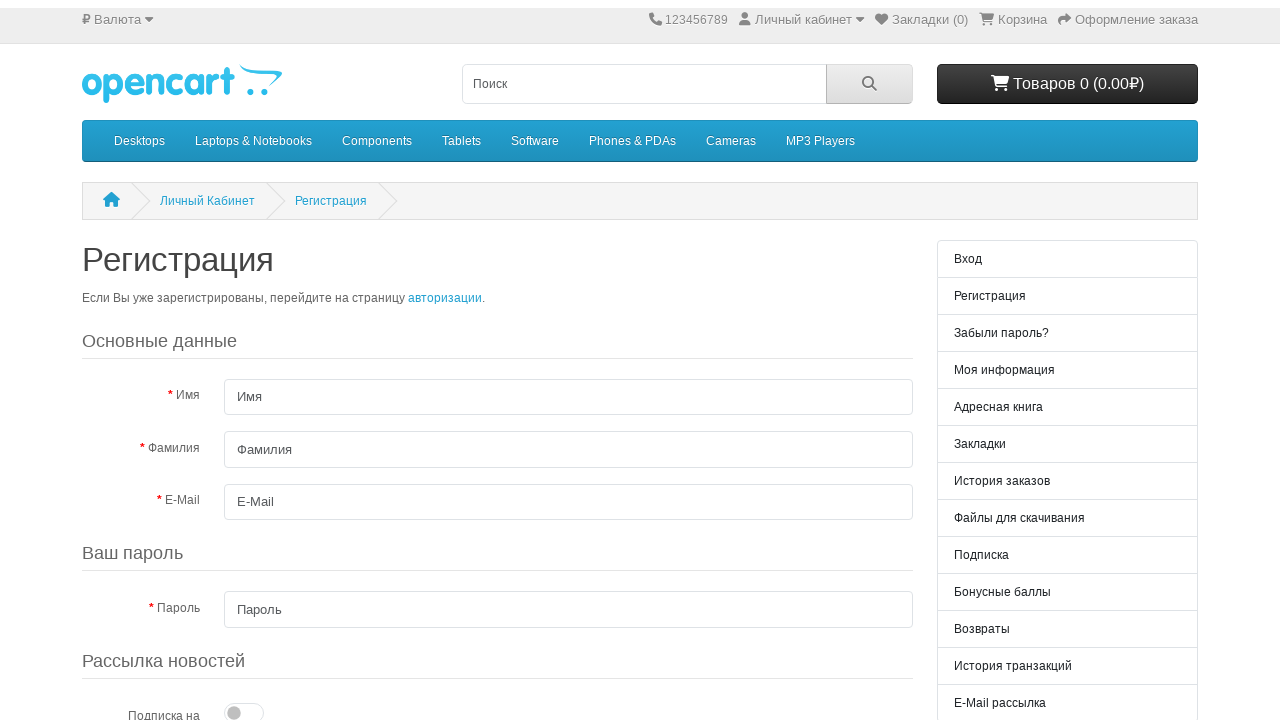

Generated unique email: test1772508525028@mail.ru
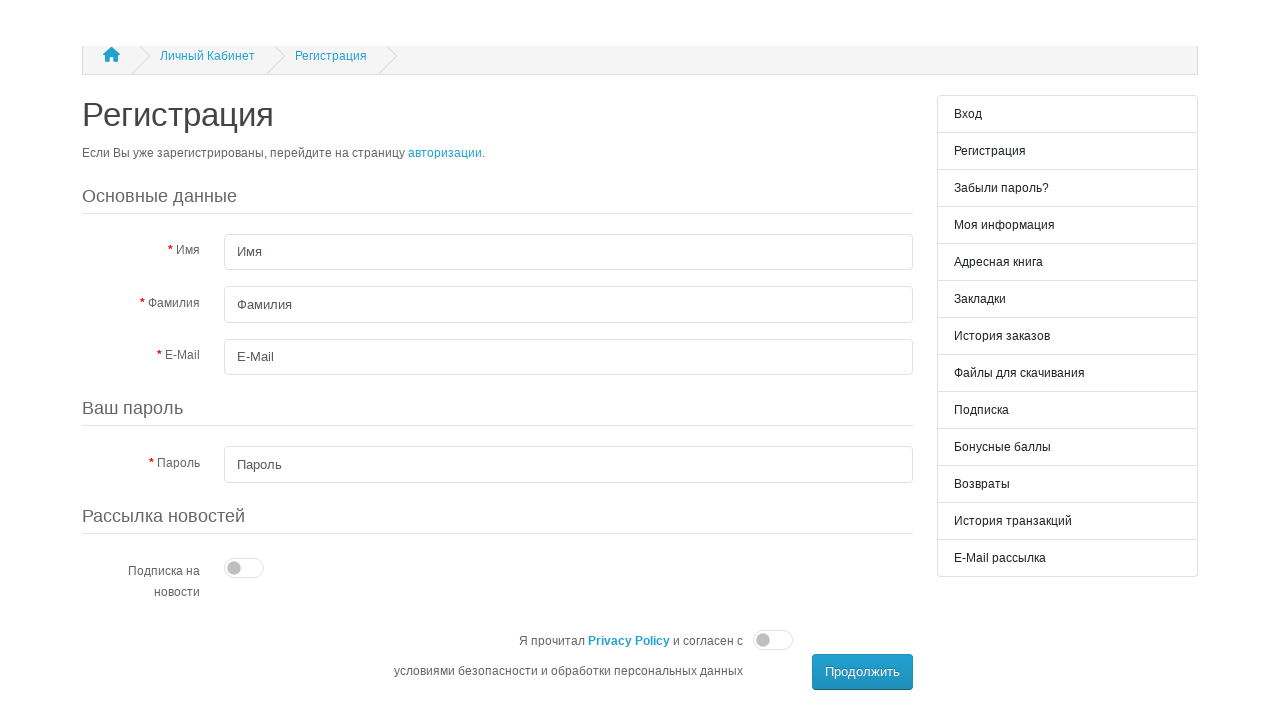

Filled first name field with 'Иван' on #input-firstname
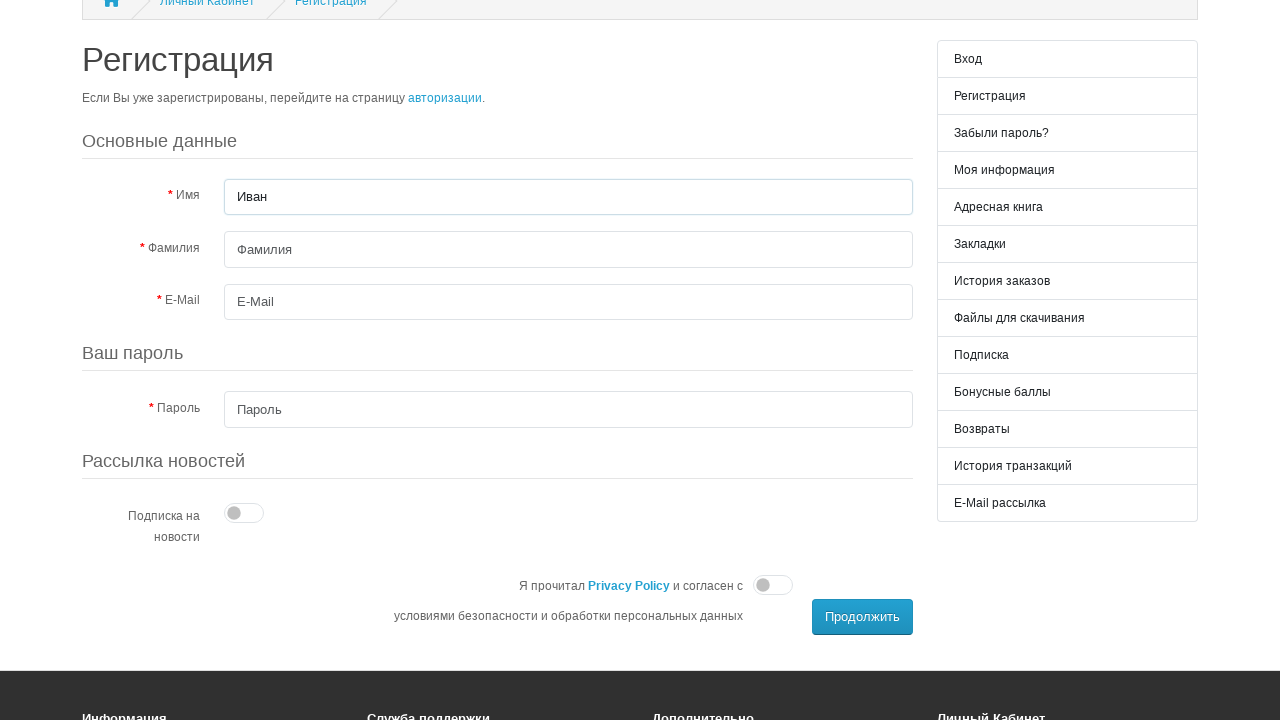

Filled last name field with 'Иванов' on #input-lastname
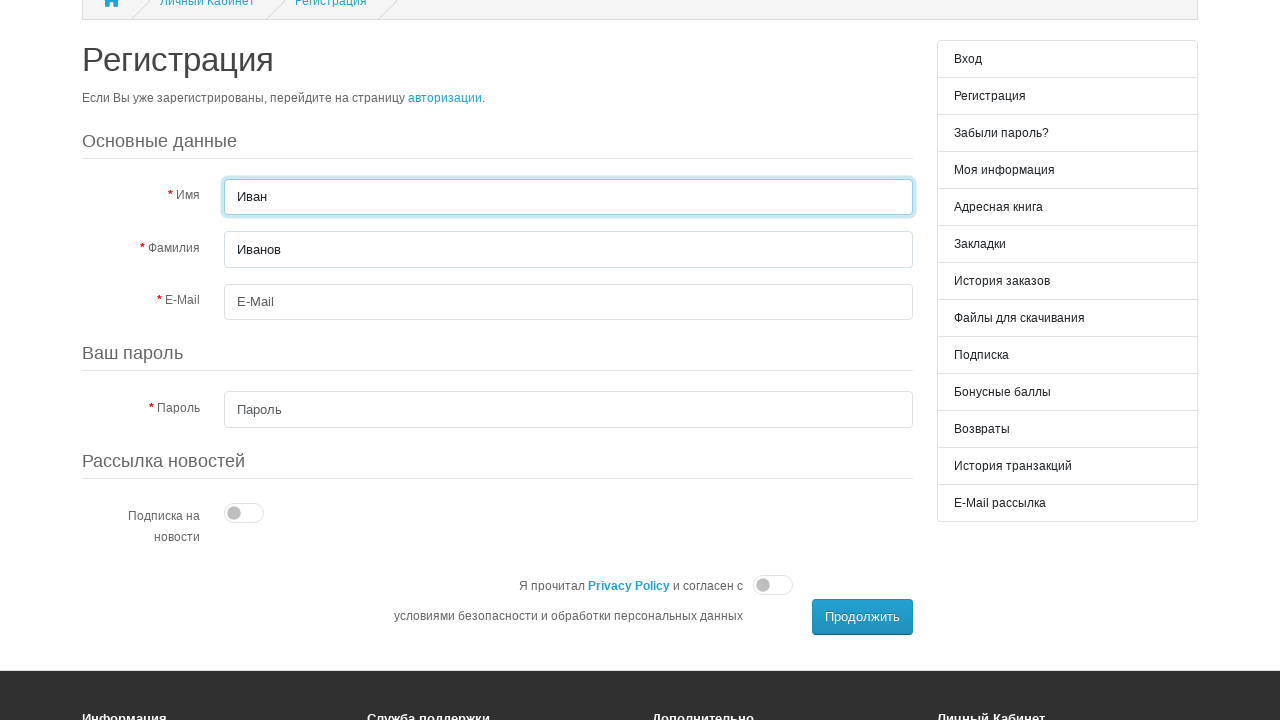

Filled email field with generated unique email on #input-email
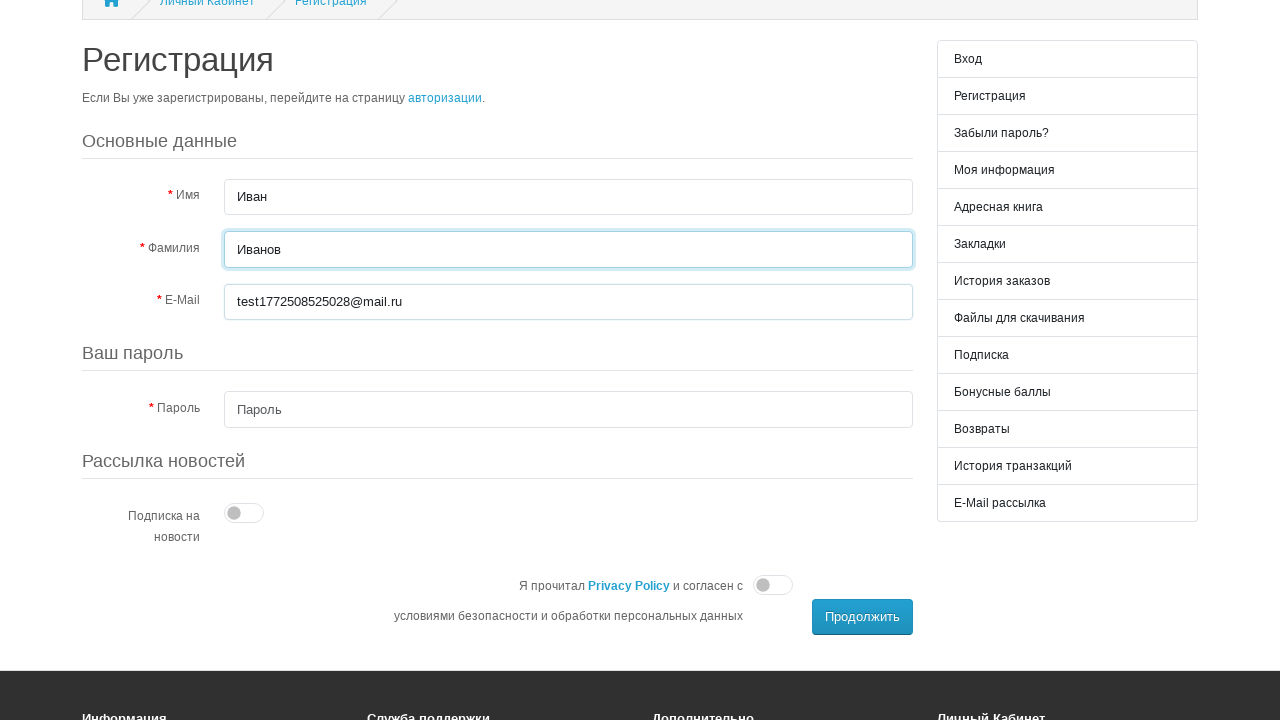

Filled password field with secure password on #input-password
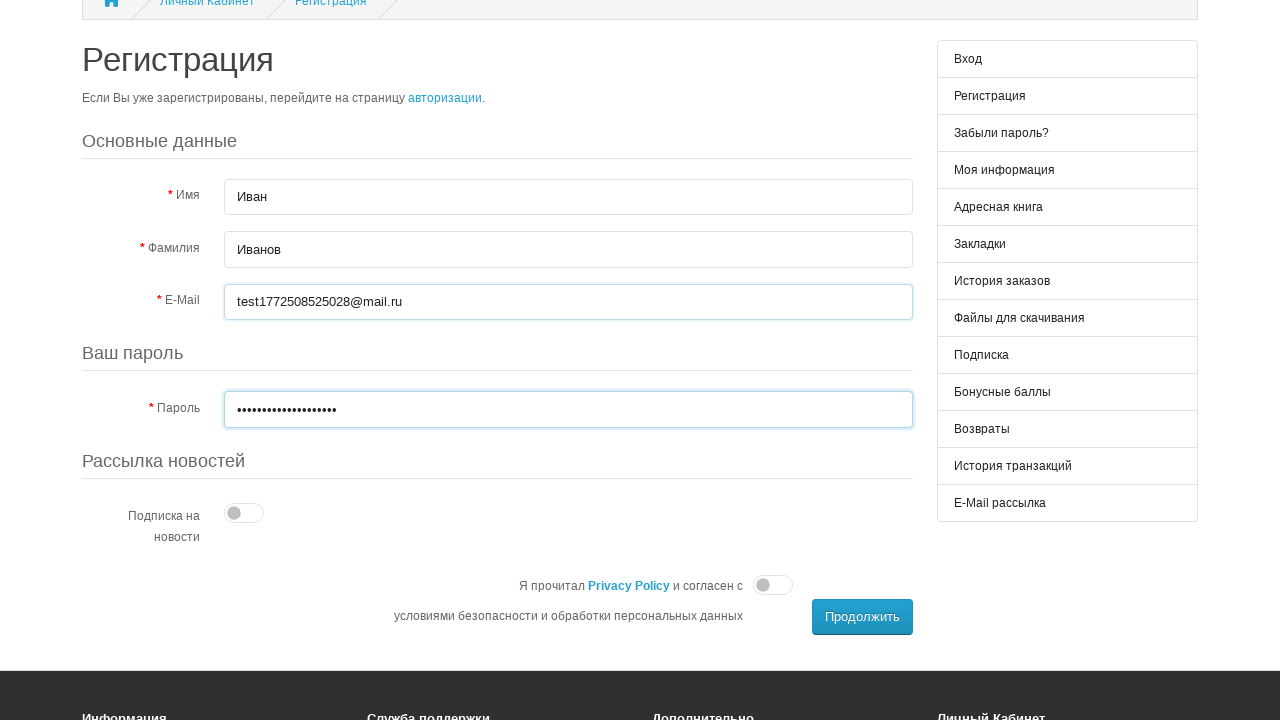

Checked newsletter checkbox at (244, 513) on #input-newsletter
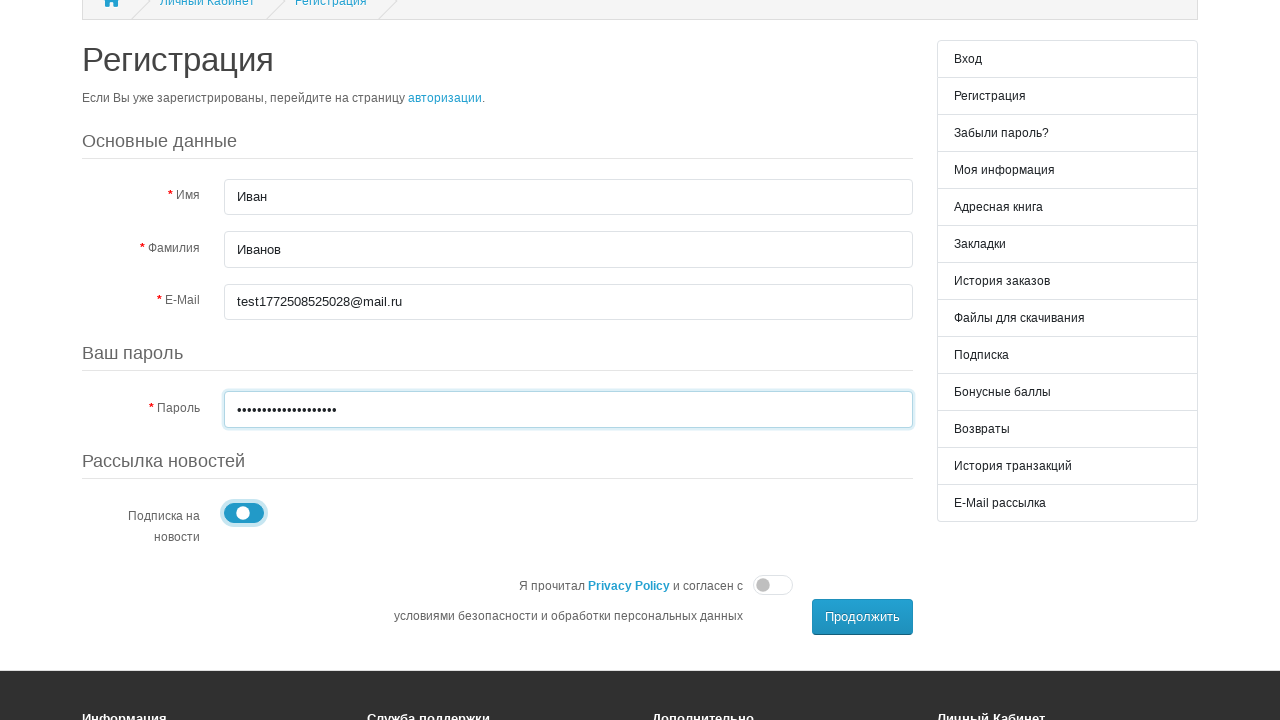

Checked agree to terms checkbox at (773, 585) on input[name='agree']
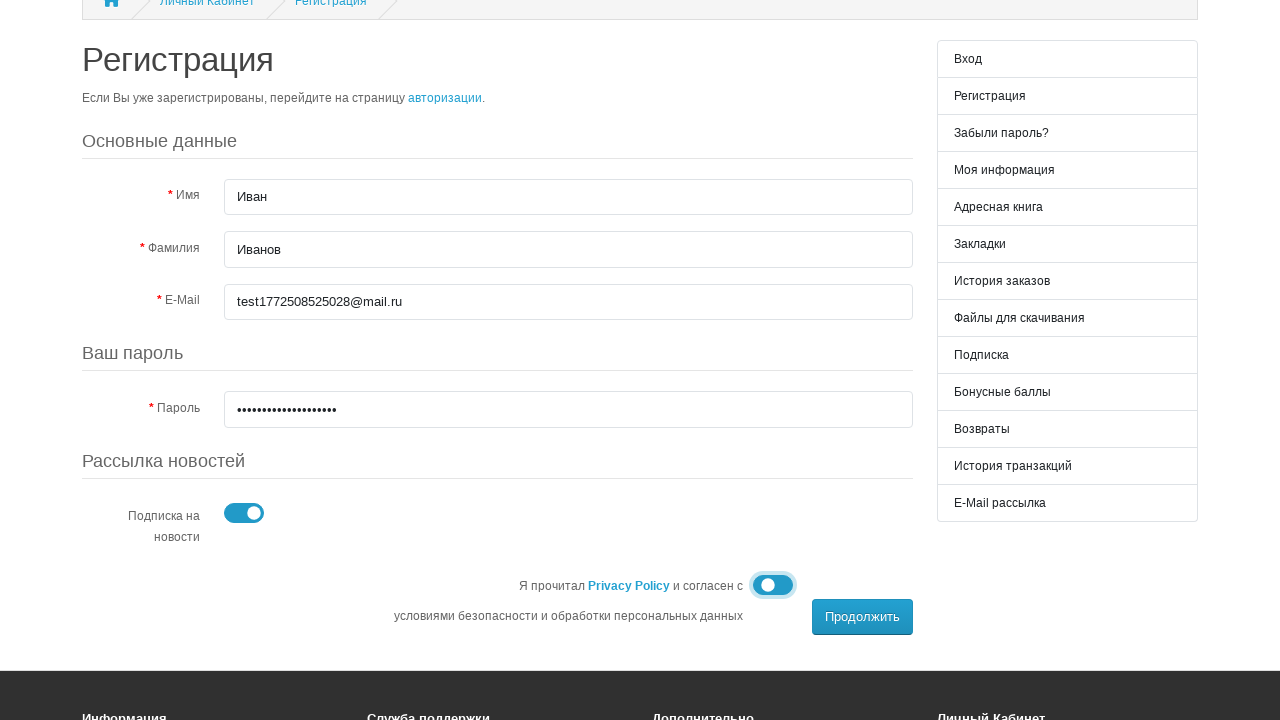

Clicked 'Продолжить' button to submit registration form at (862, 617) on xpath=//button[text()='Продолжить']
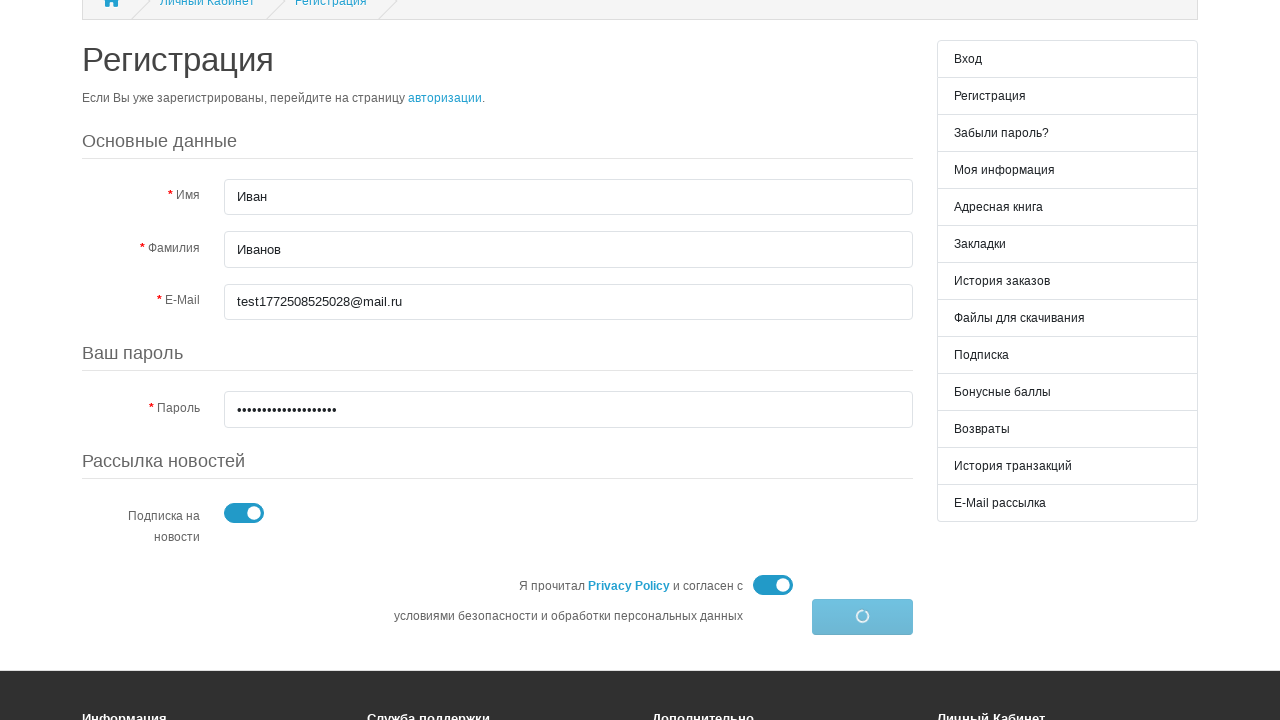

Waited 3 seconds for registration to complete
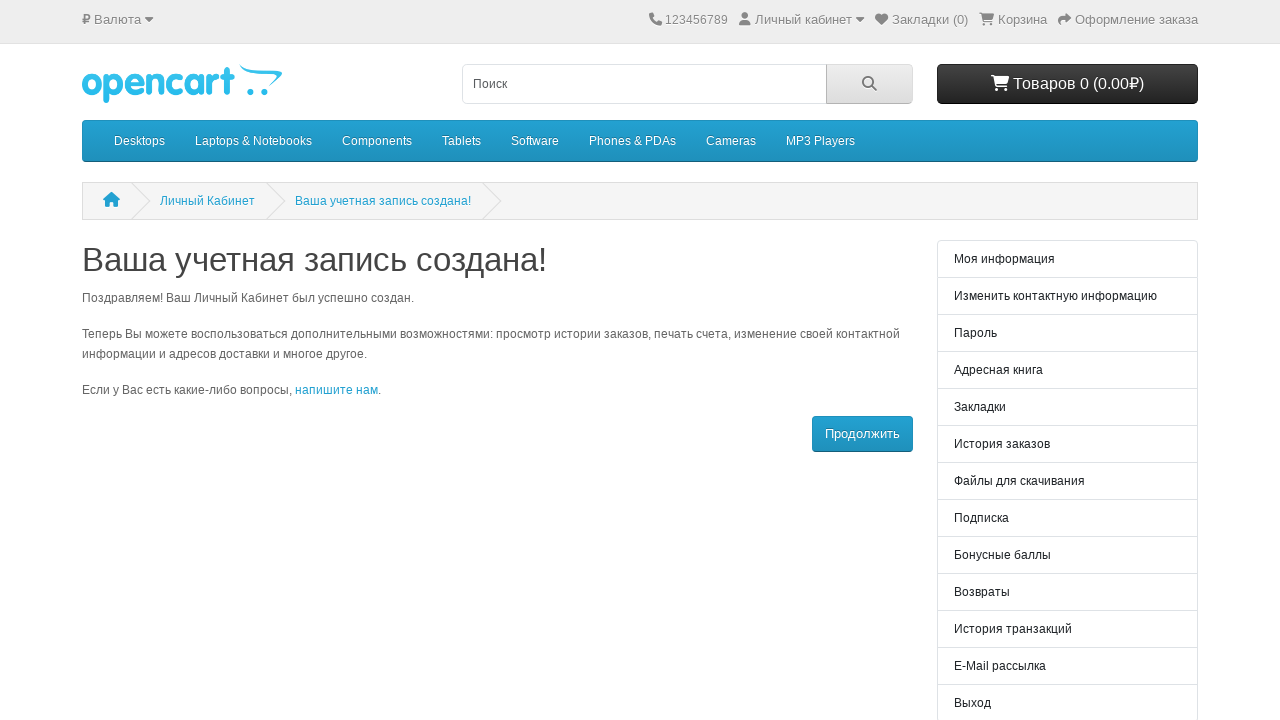

Verified successful registration - success indicator found
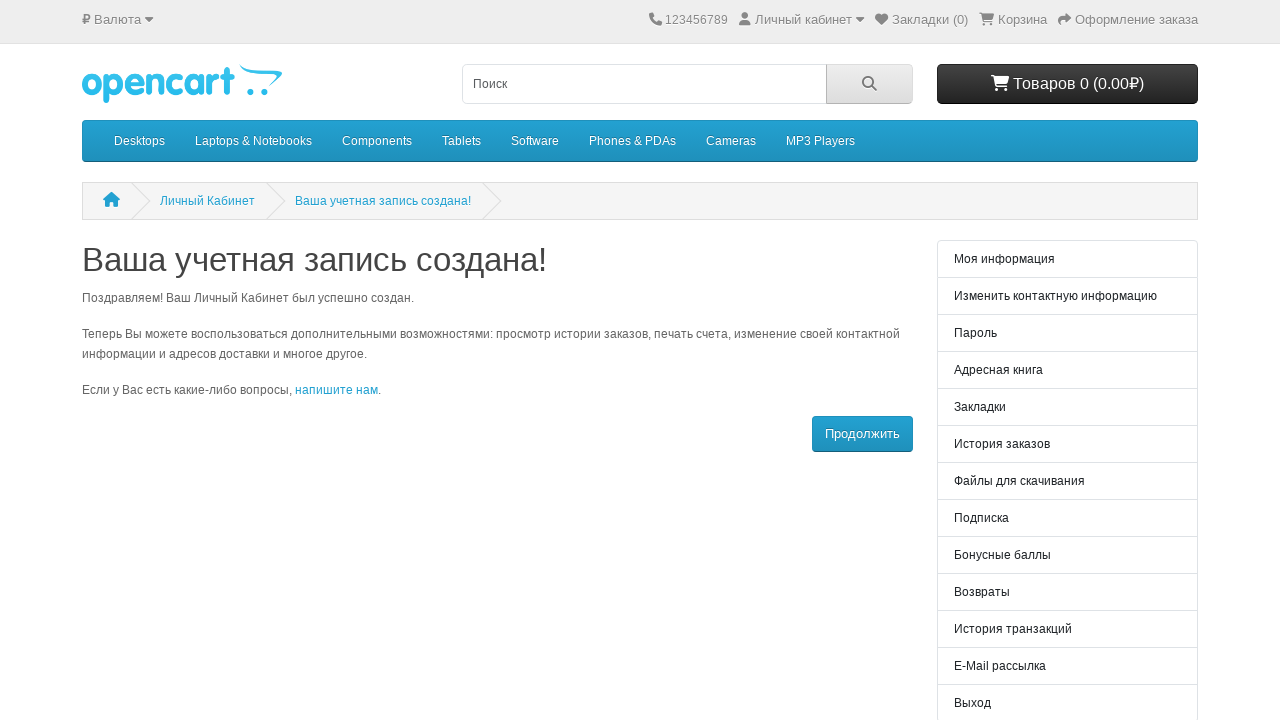

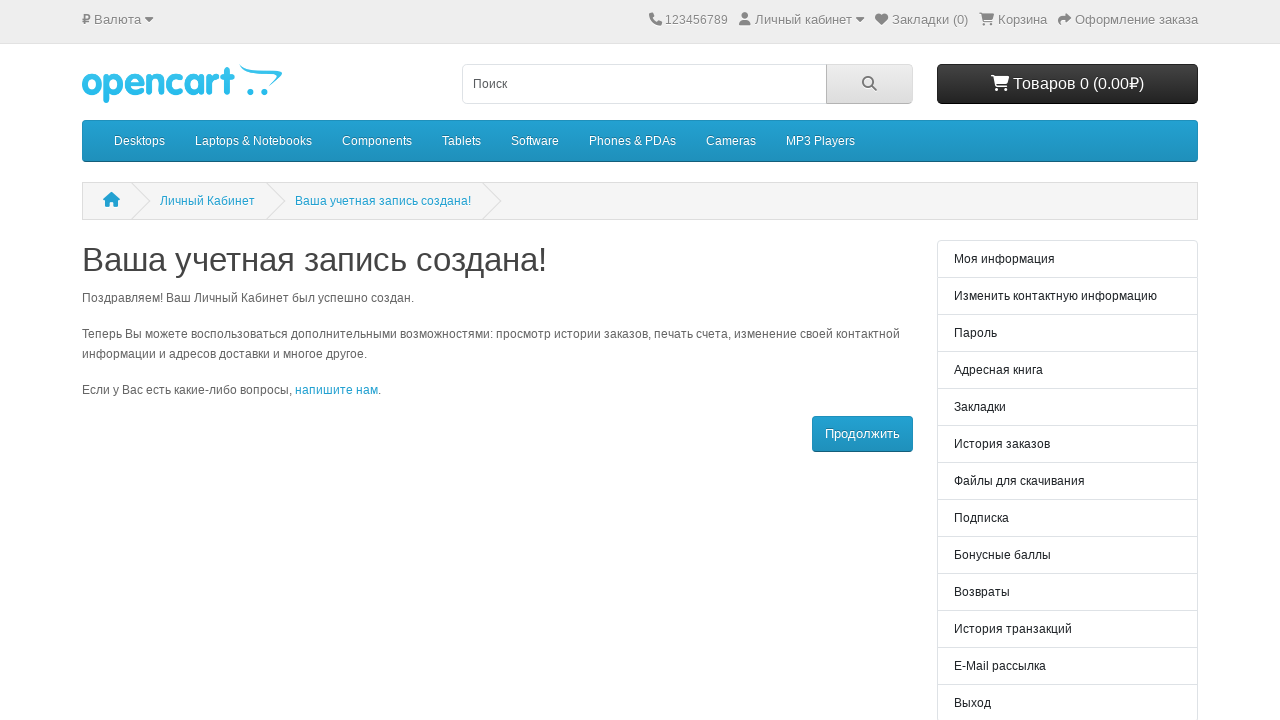